Tests dropdown selection functionality by selecting "Option 2" from a dropdown menu using visible text.

Starting URL: https://the-internet.herokuapp.com/dropdown

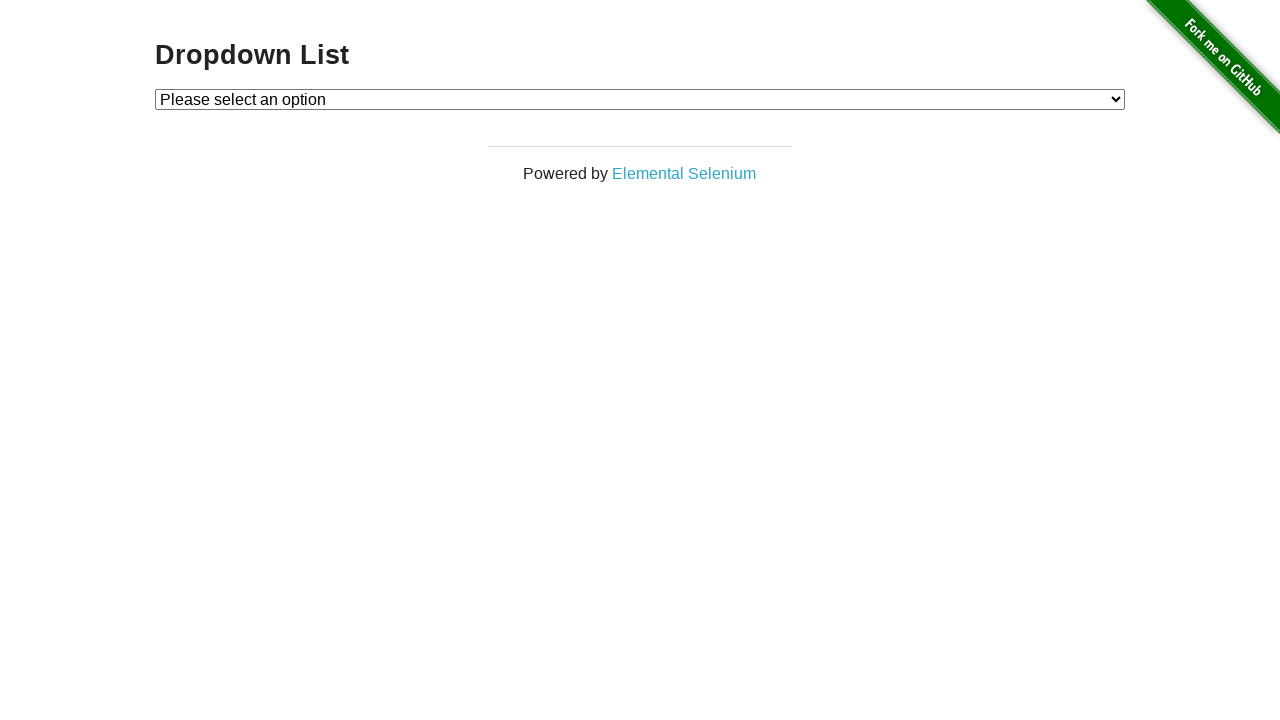

Selected 'Option 2' from the dropdown menu on #dropdown
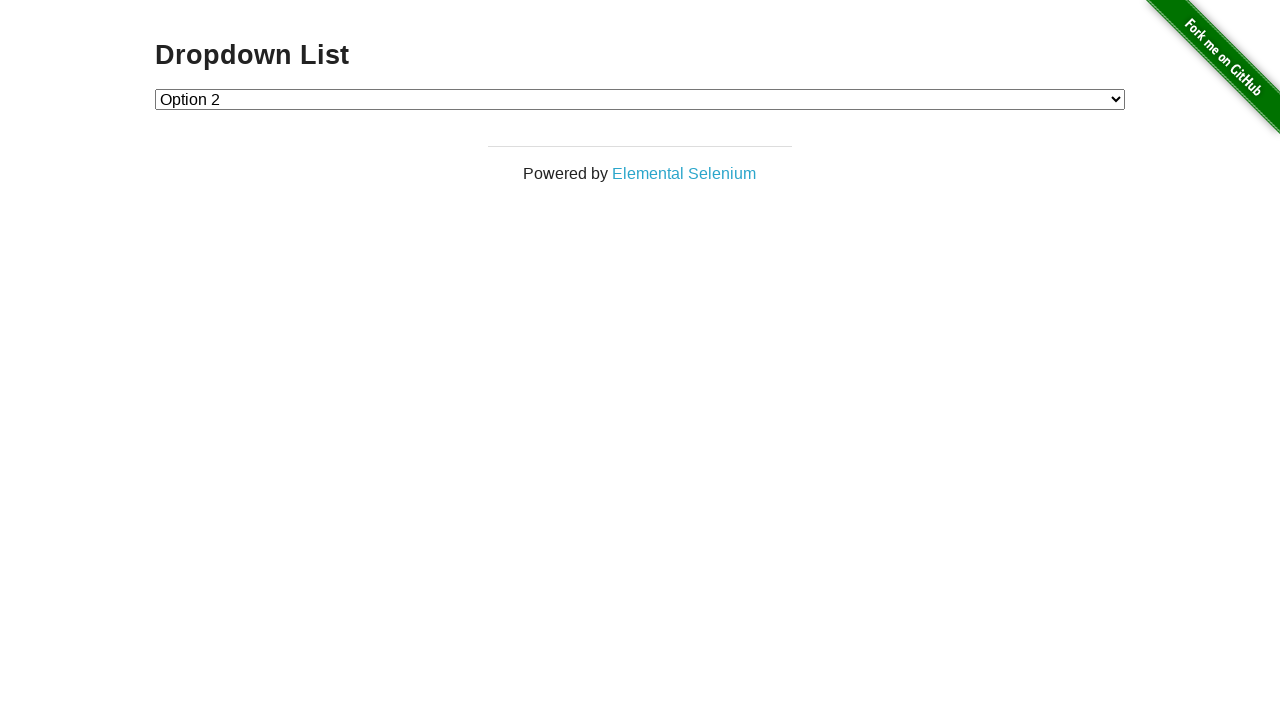

Waited 1000ms for selection to be applied
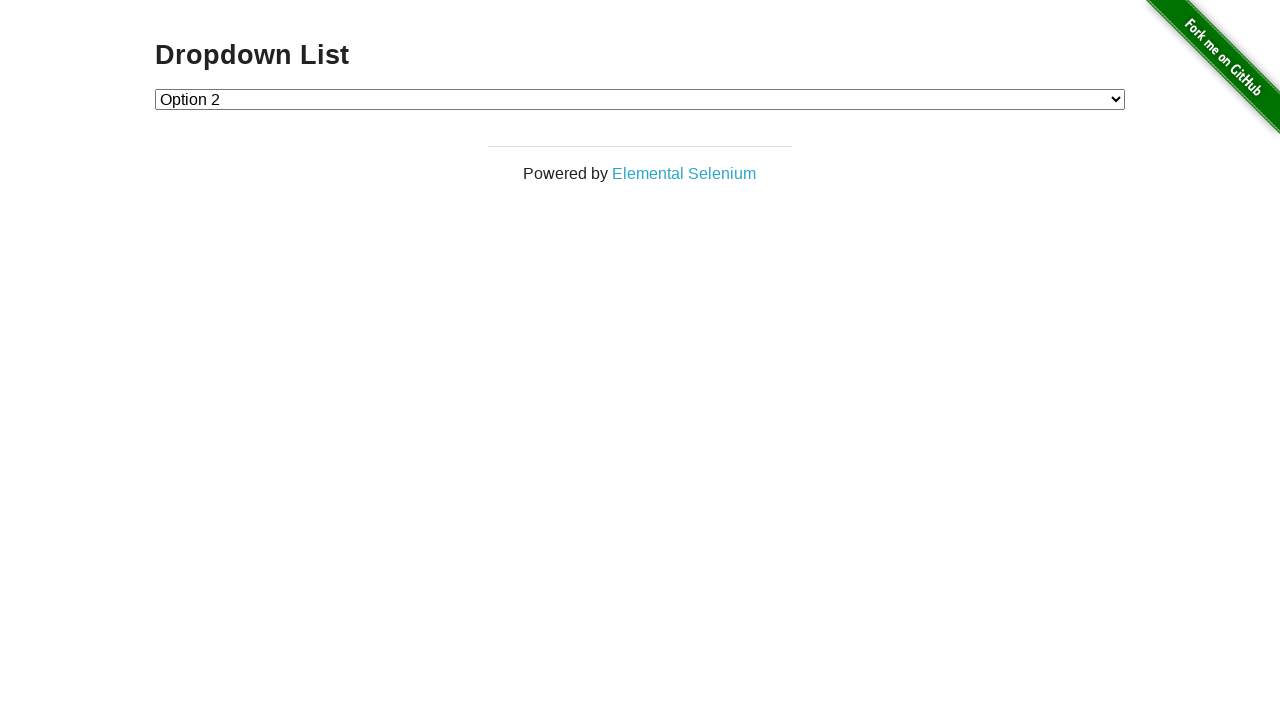

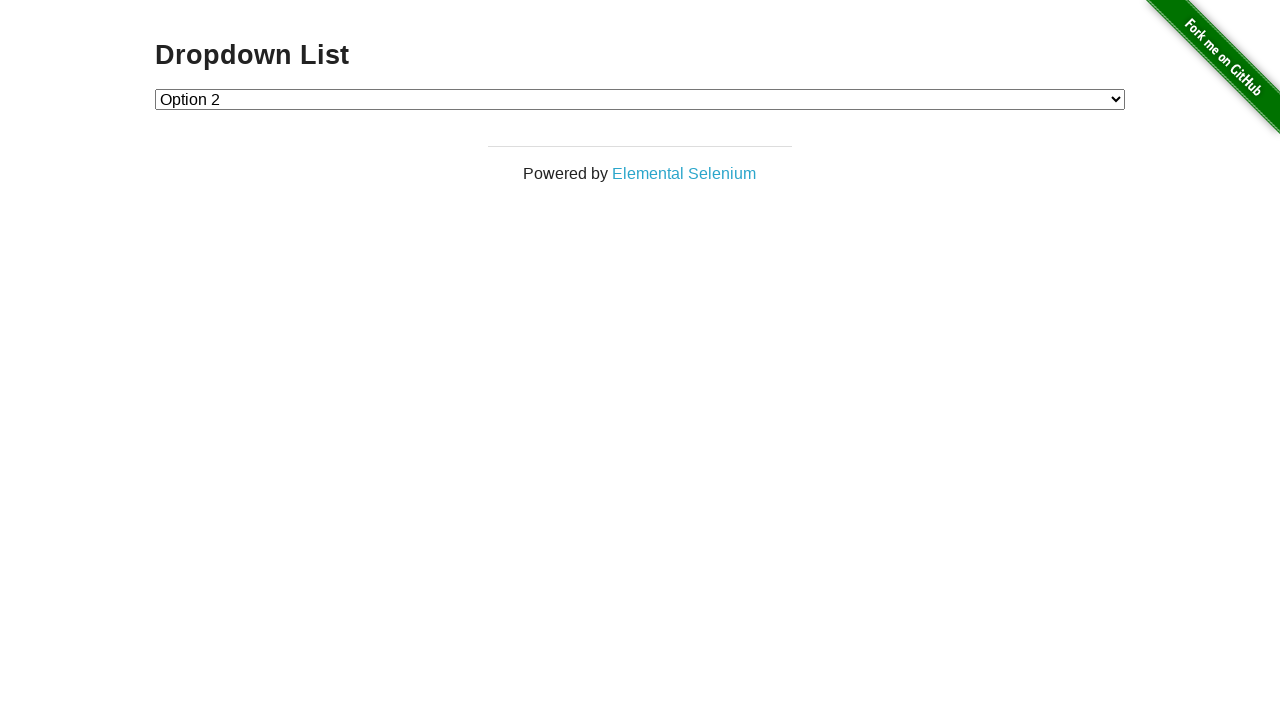